Navigates to the post a job page and fills in job posting details including email, job title, and location

Starting URL: https://alchemy.hguy.co/jobs/

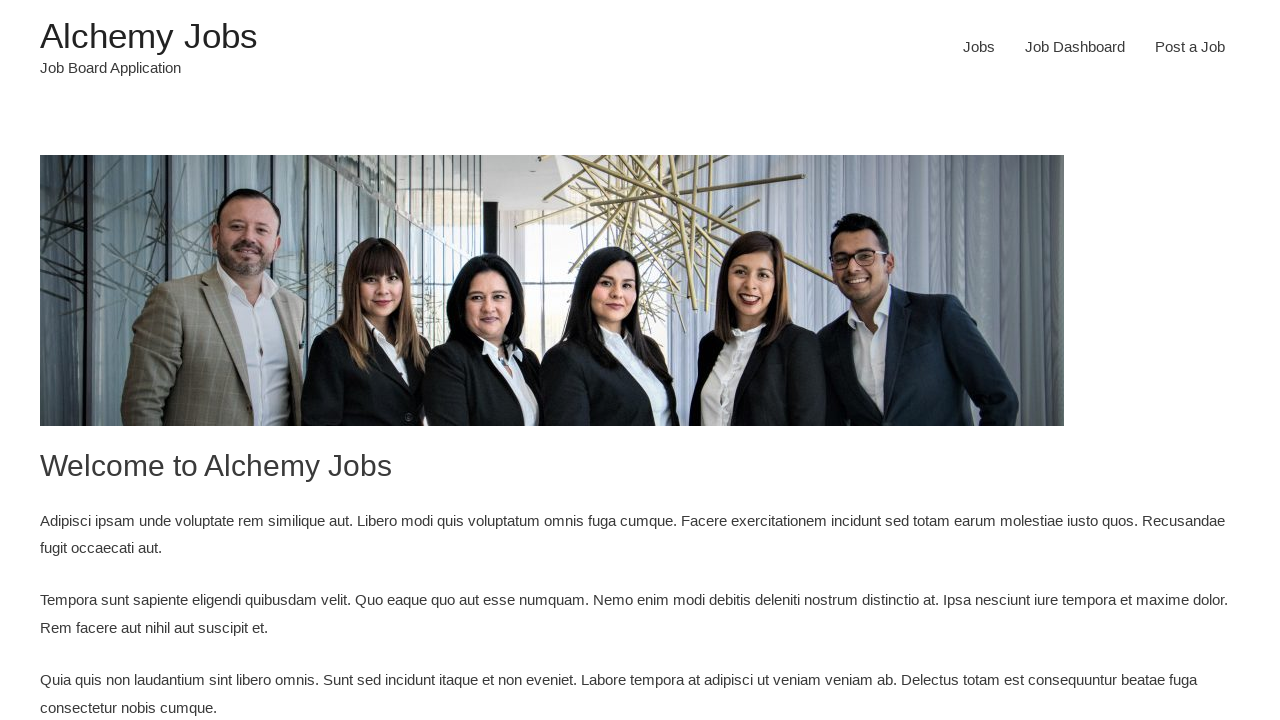

Clicked on 'Post a Job' navigation link at (1190, 47) on xpath=//header/div[1]/div[1]/div[1]/div[1]/div[3]/div[1]/nav[1]/div[1]/ul[1]/li[
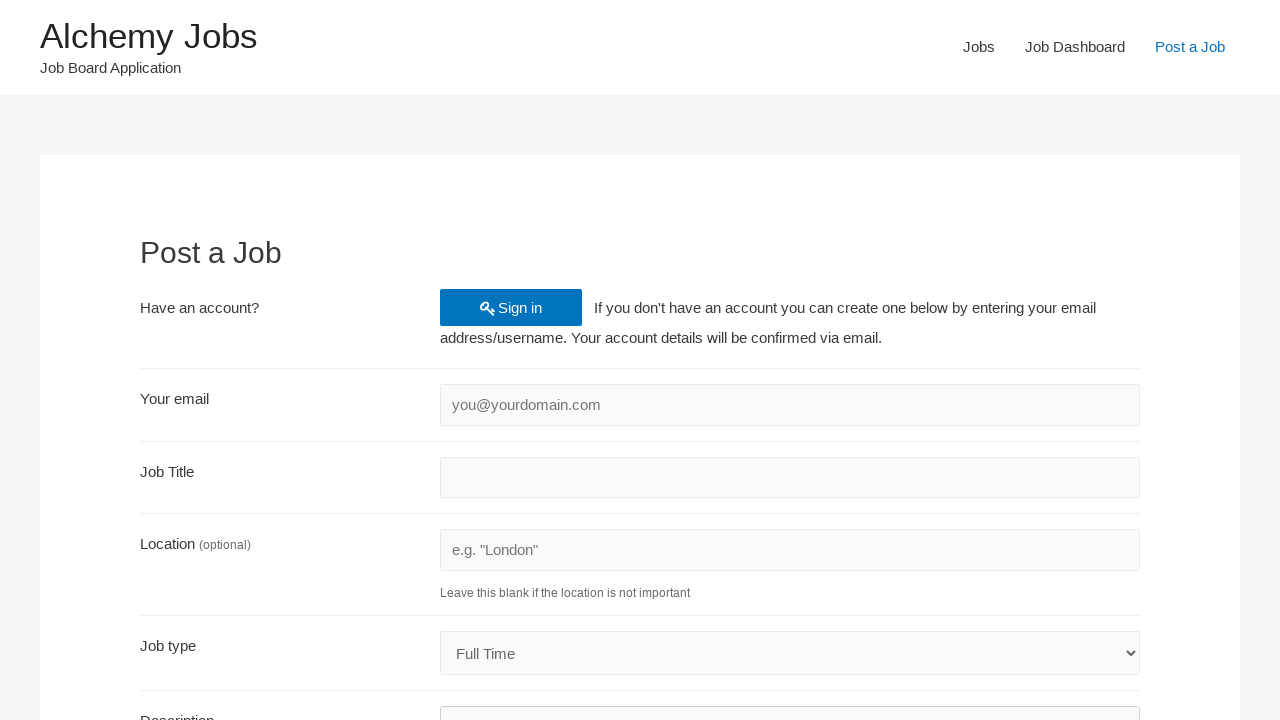

Post job form loaded successfully
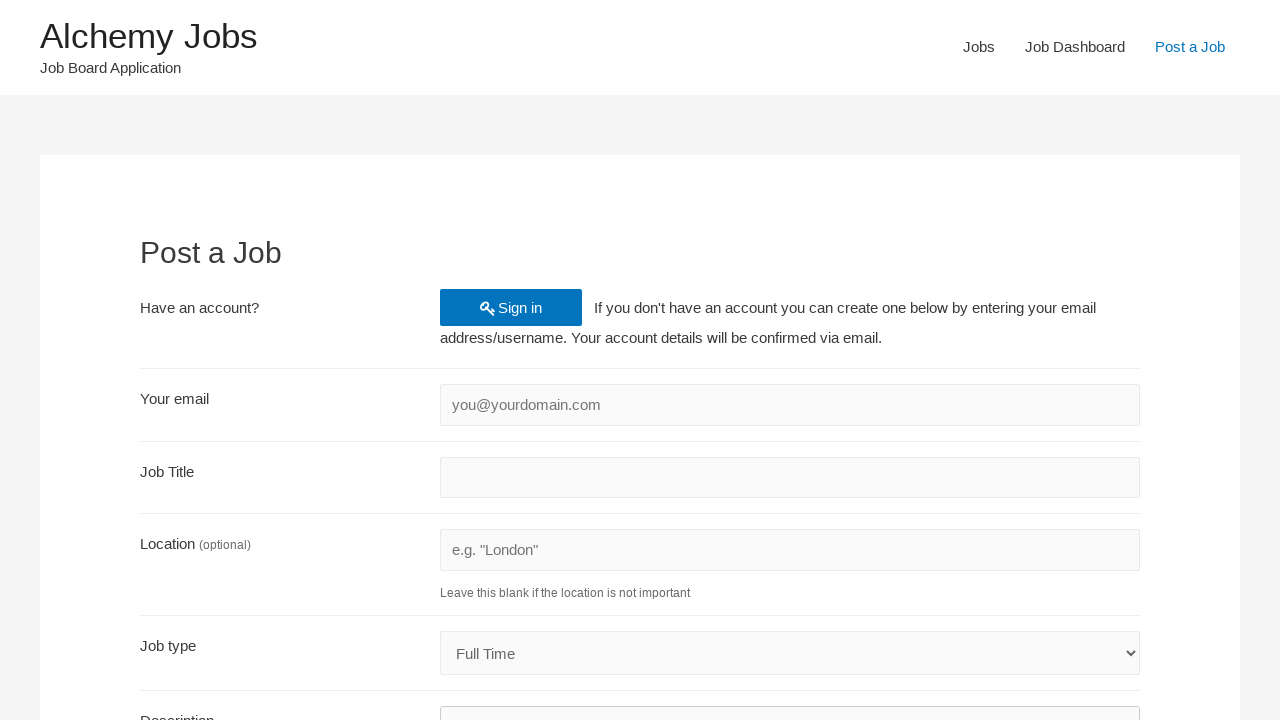

Filled email field with 'jobposter2024@example.com' on input#create_account_email
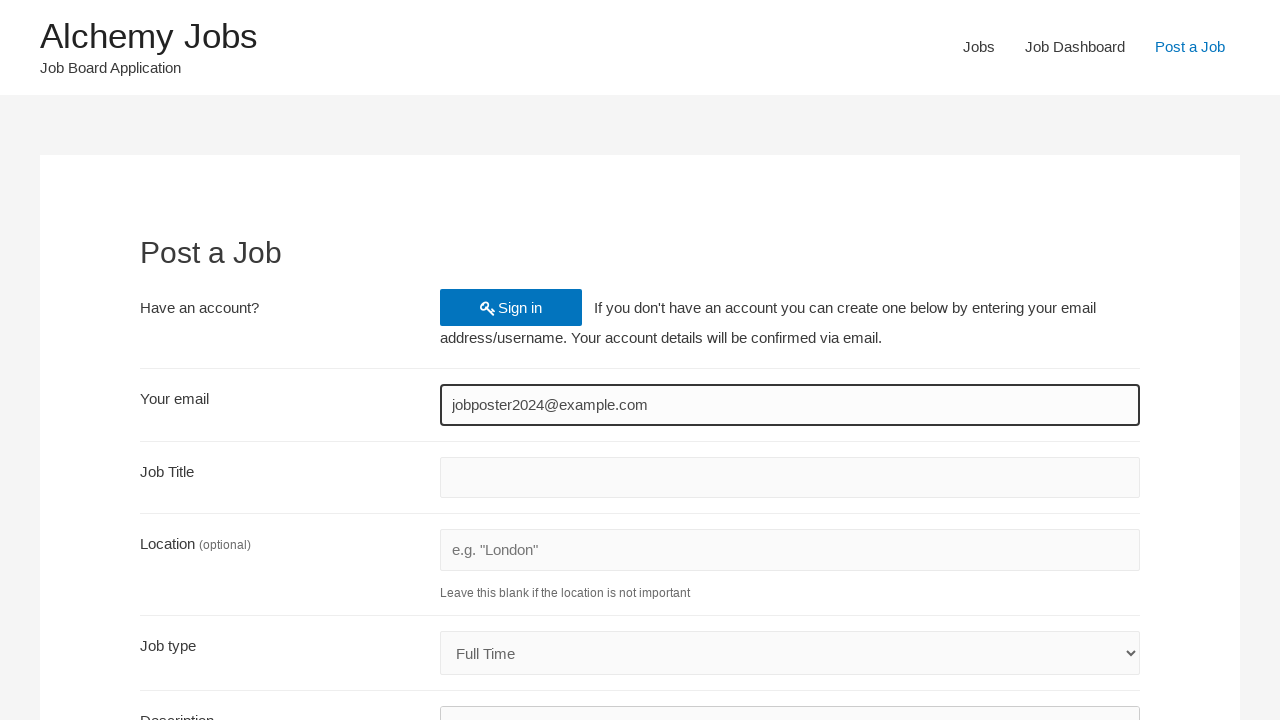

Filled job title field with 'Senior QA Engineer' on input#job_title
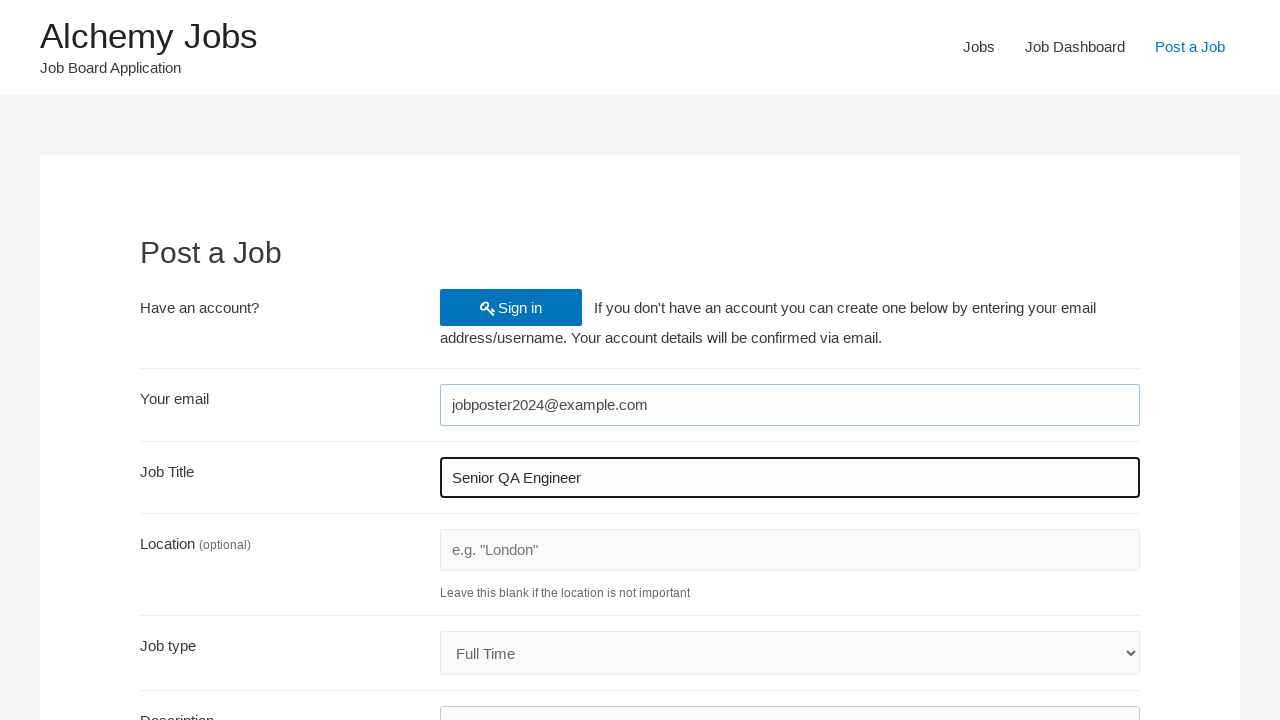

Filled job location field with 'San Francisco, CA' on input#job_location
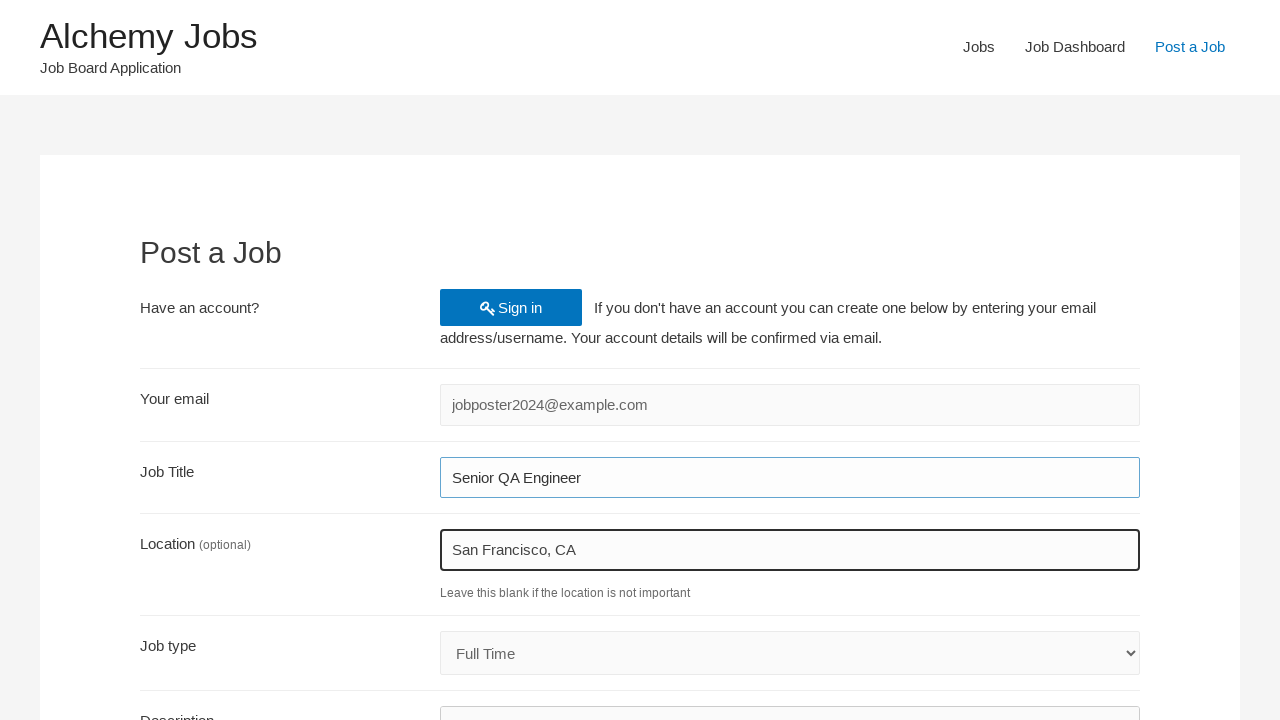

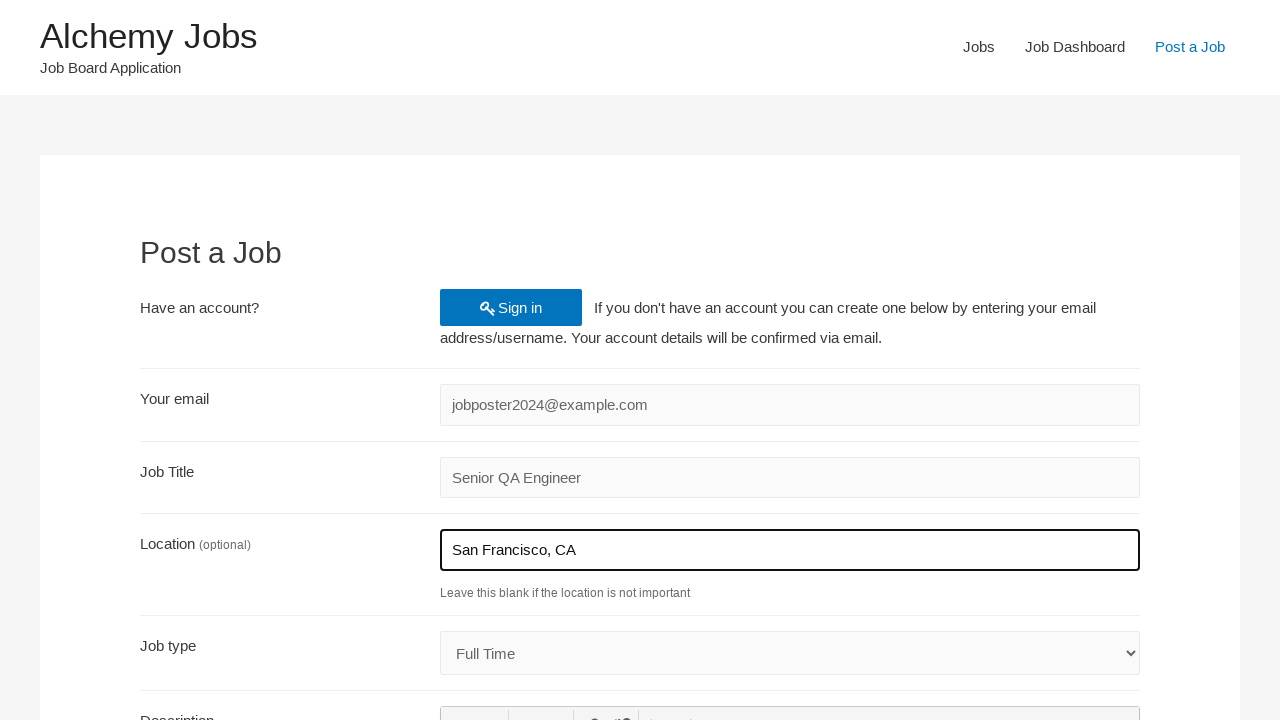